Tests drag and drop functionality by dragging an element from source to target location within an iframe

Starting URL: http://jqueryui.com/droppable/

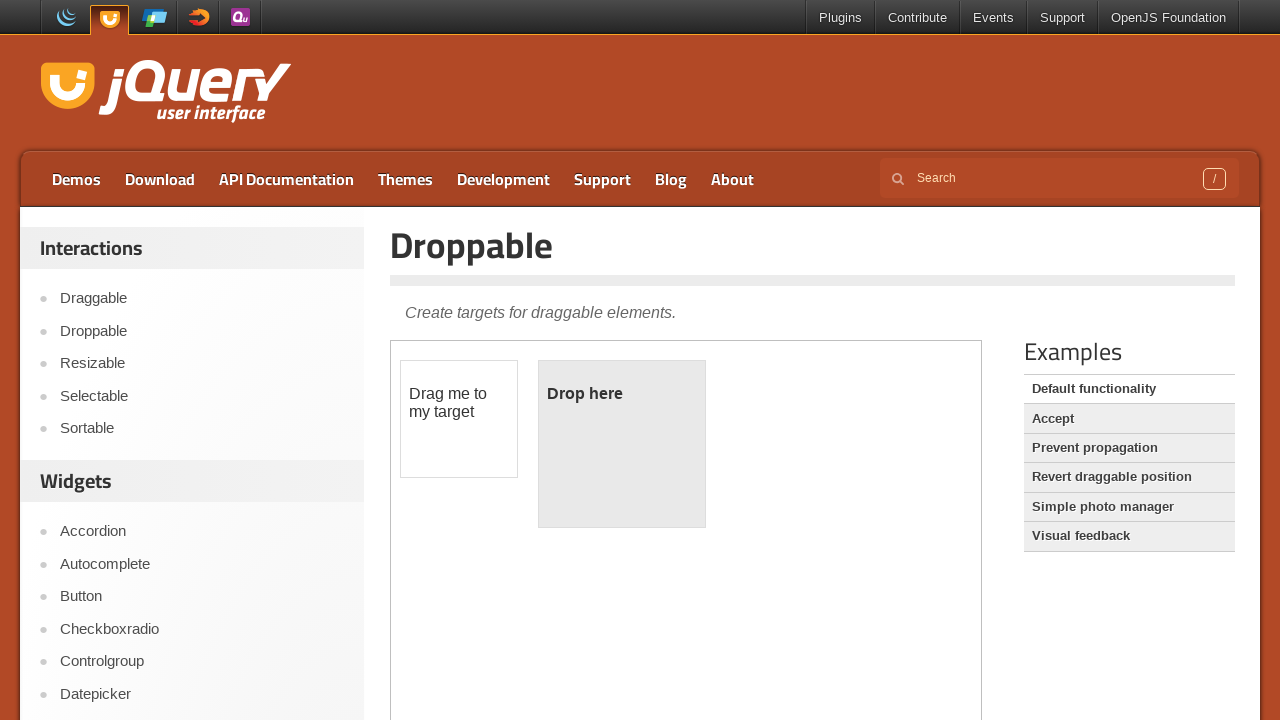

Located the iframe containing the drag-drop demo
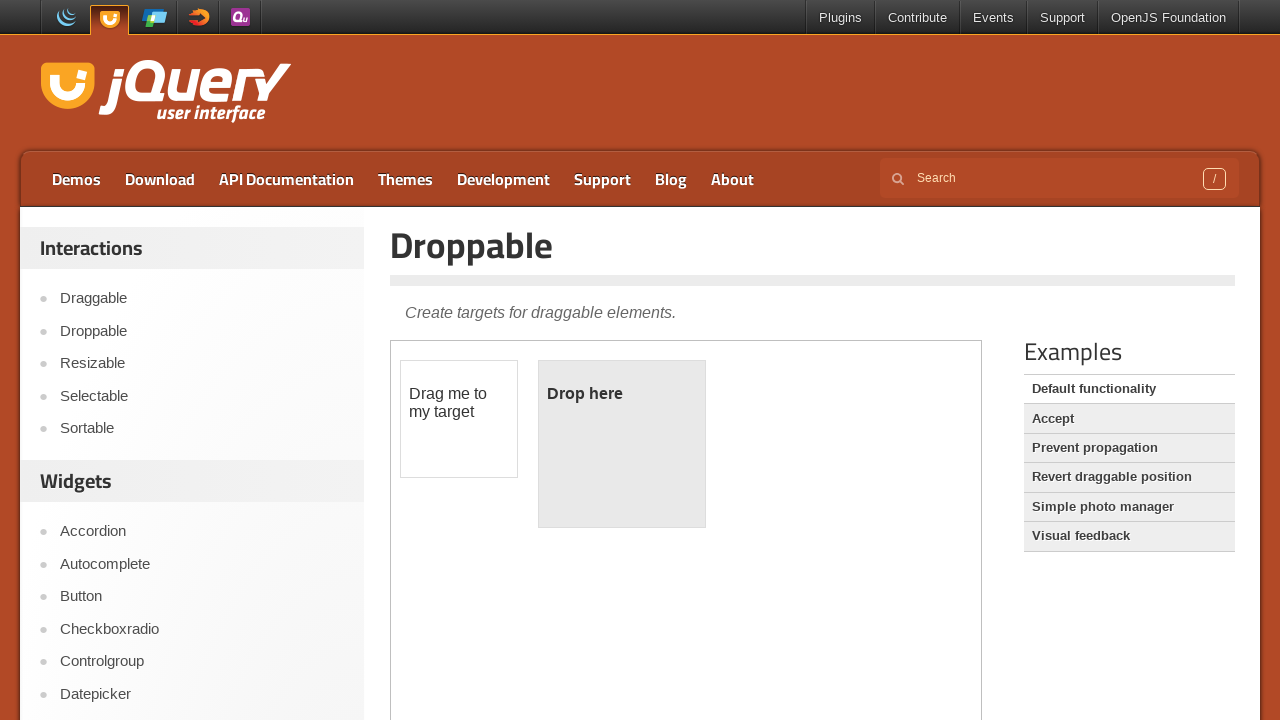

Located the draggable element
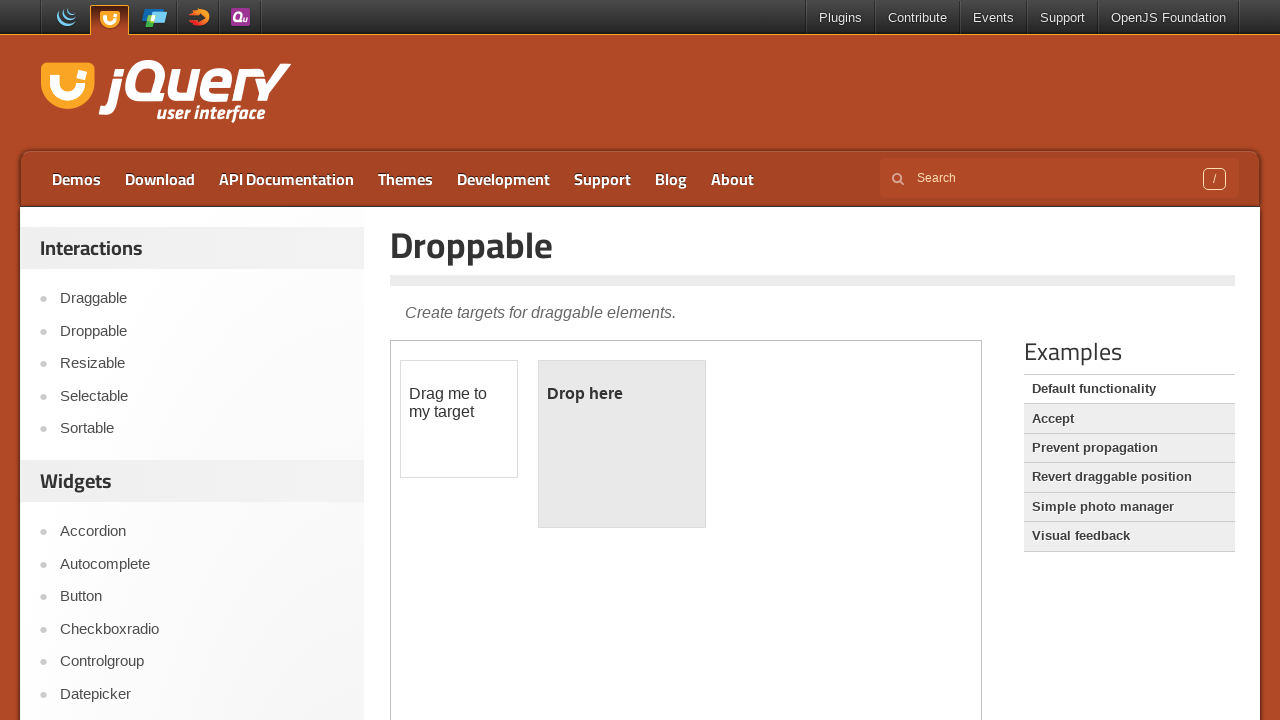

Located the droppable target element
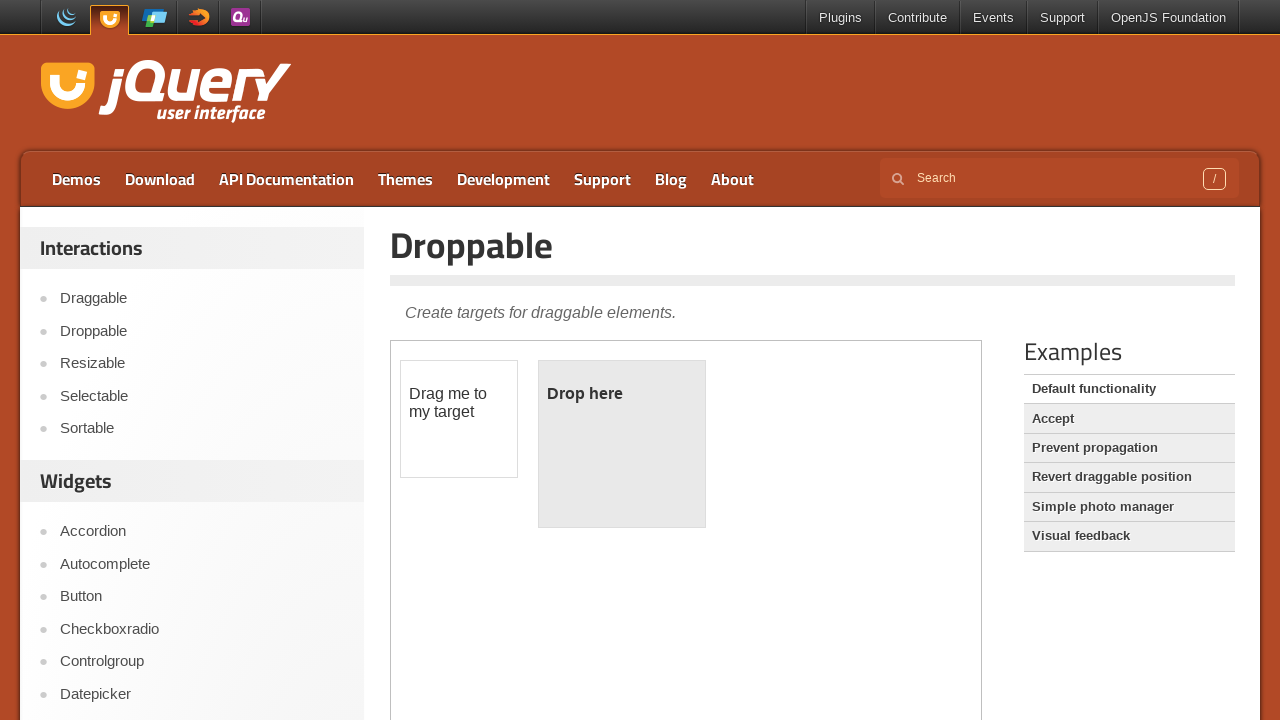

Dragged element from source to target location at (622, 444)
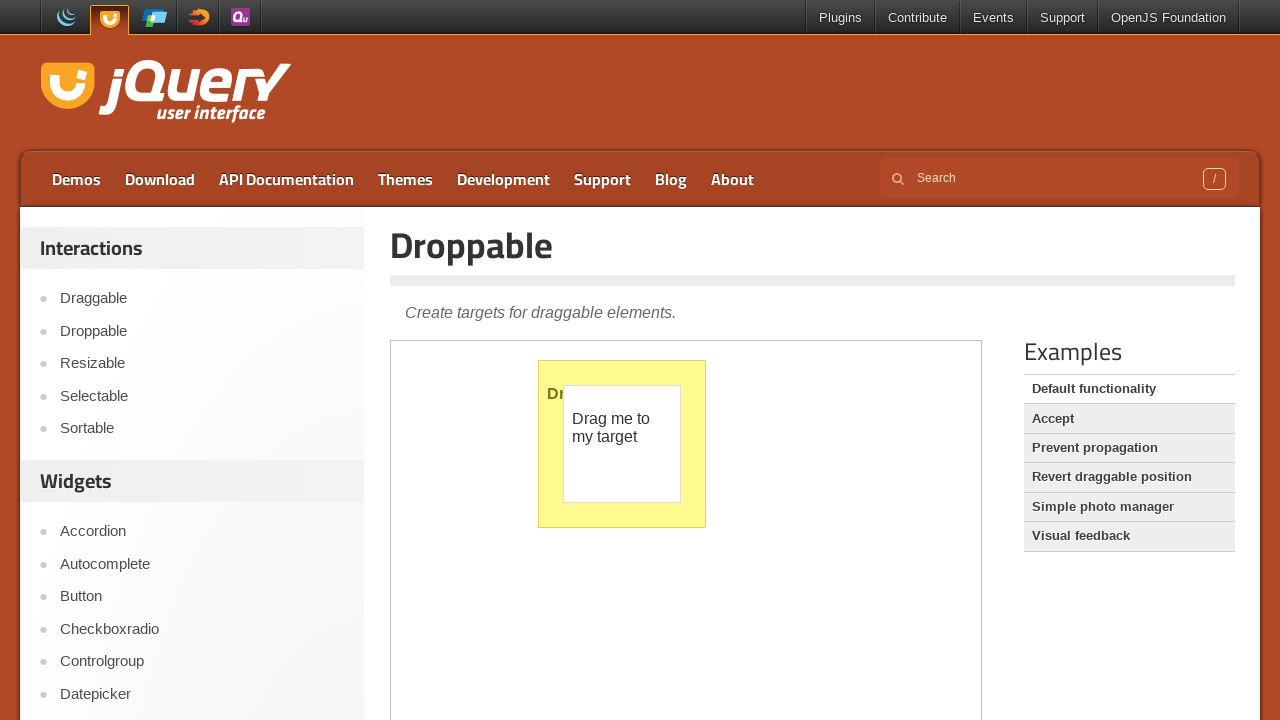

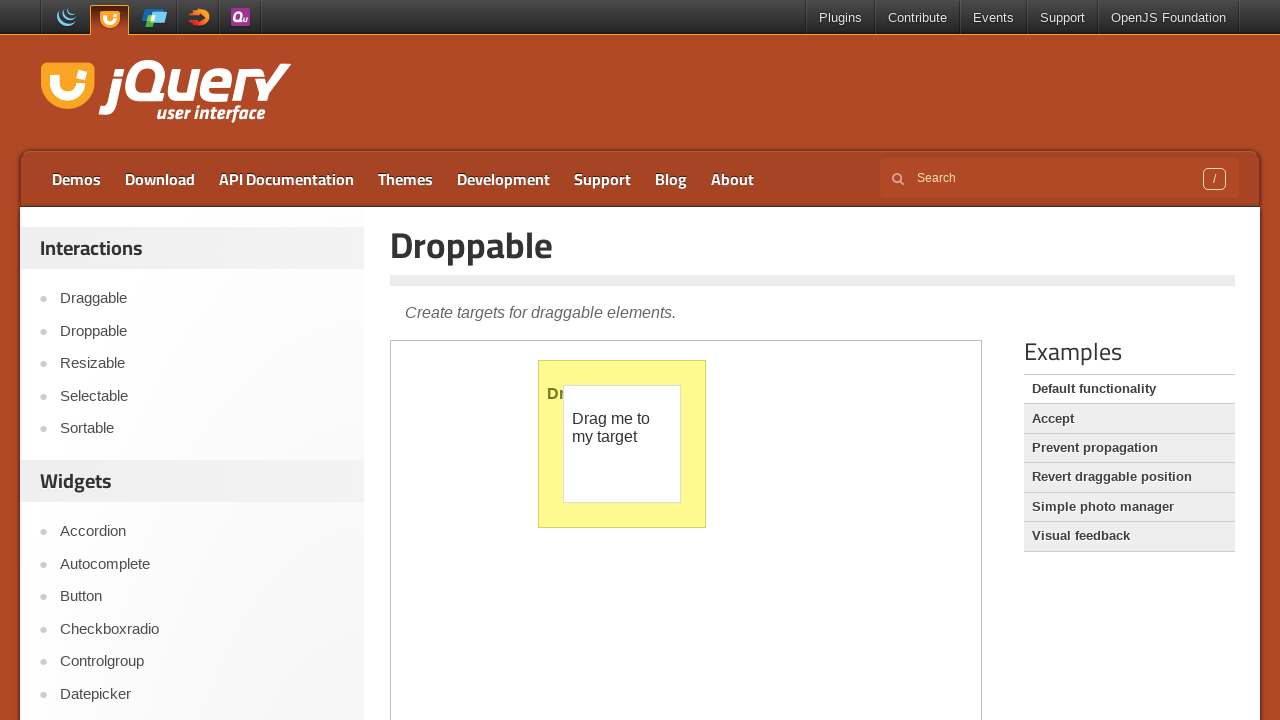